Tests Shadow DOM element interaction by navigating to a practice page and filling a text input field that is nested within a Shadow DOM structure.

Starting URL: https://selectorshub.com/xpath-practice-page/

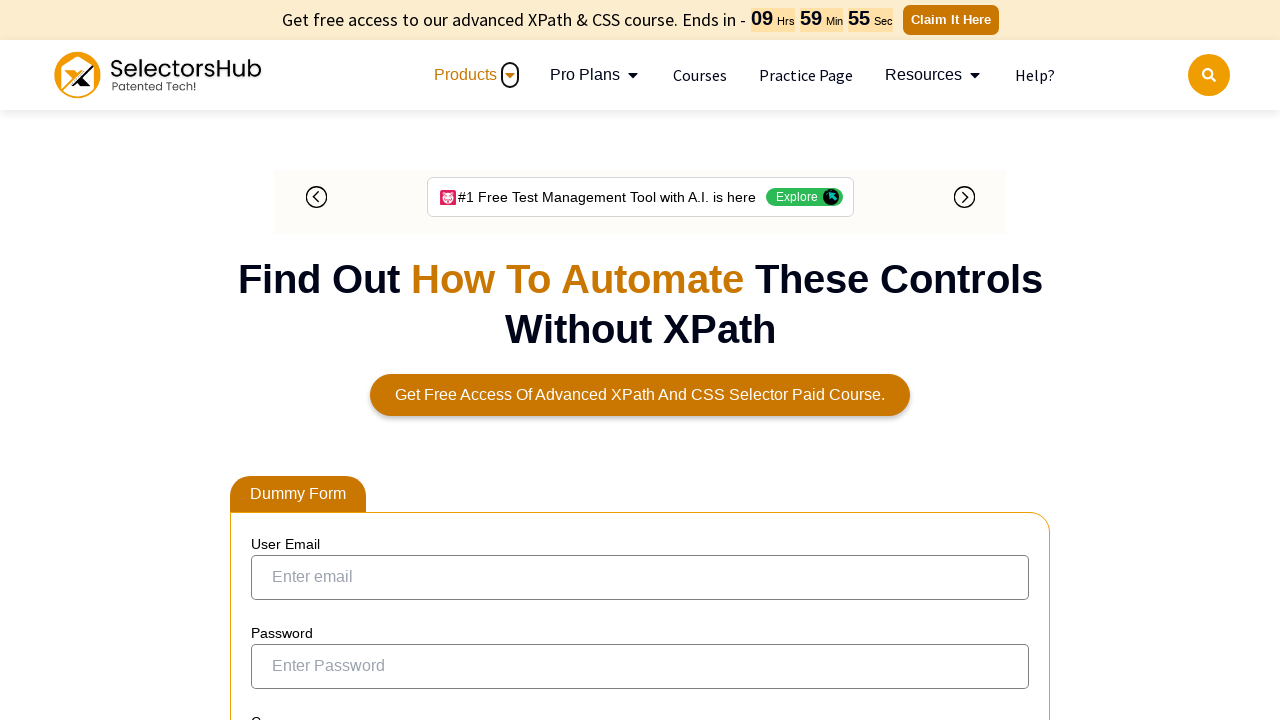

Navigated to Shadow DOM practice page
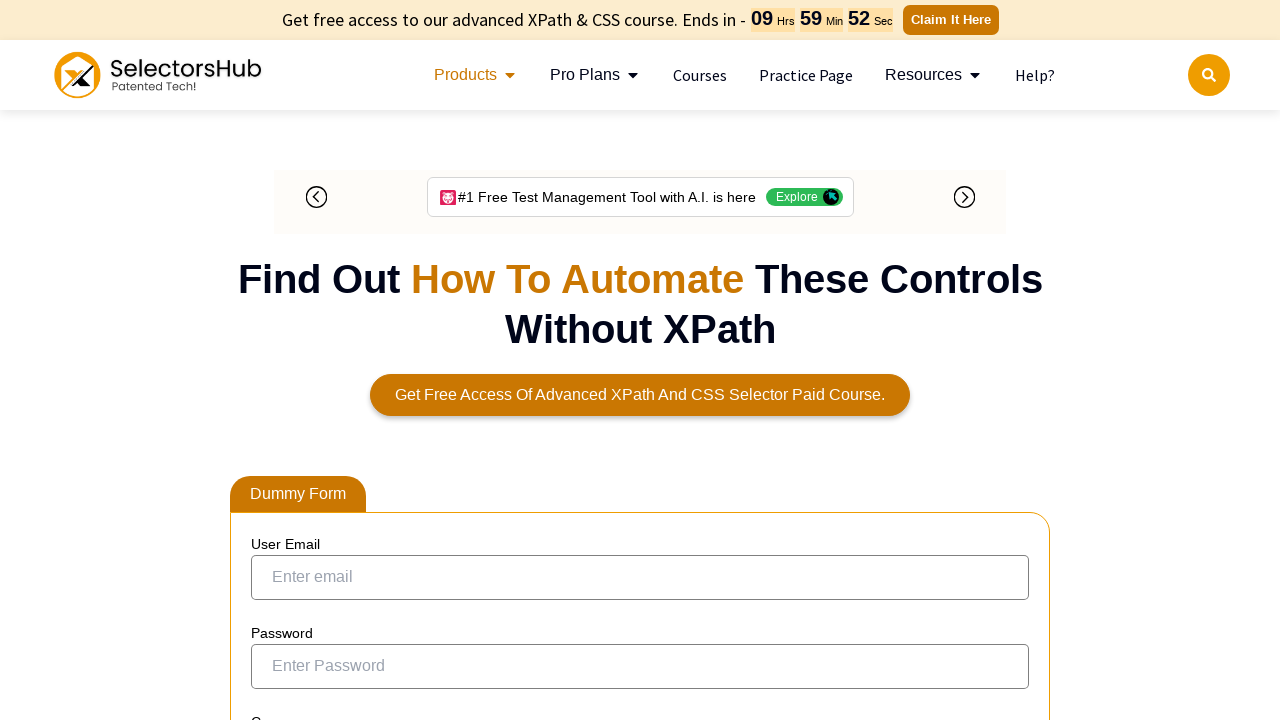

Filled Shadow DOM nested text input field with 'playwright_test_input' on #userName #kils
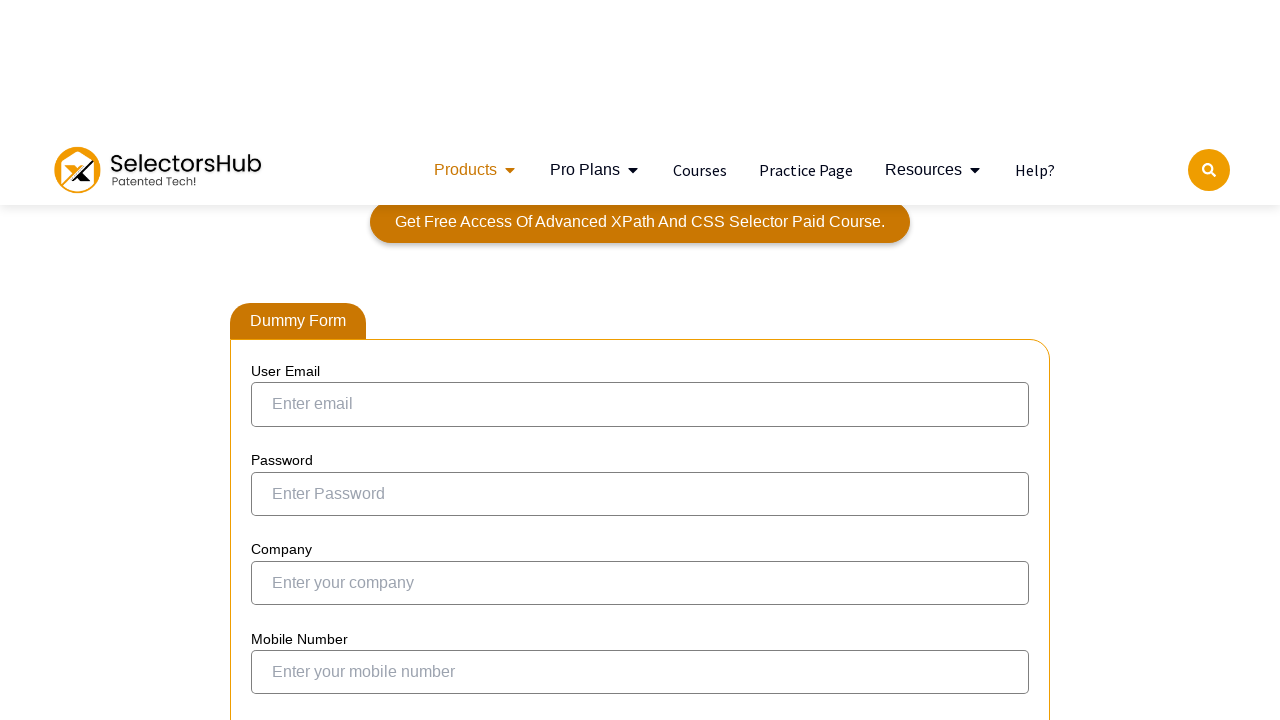

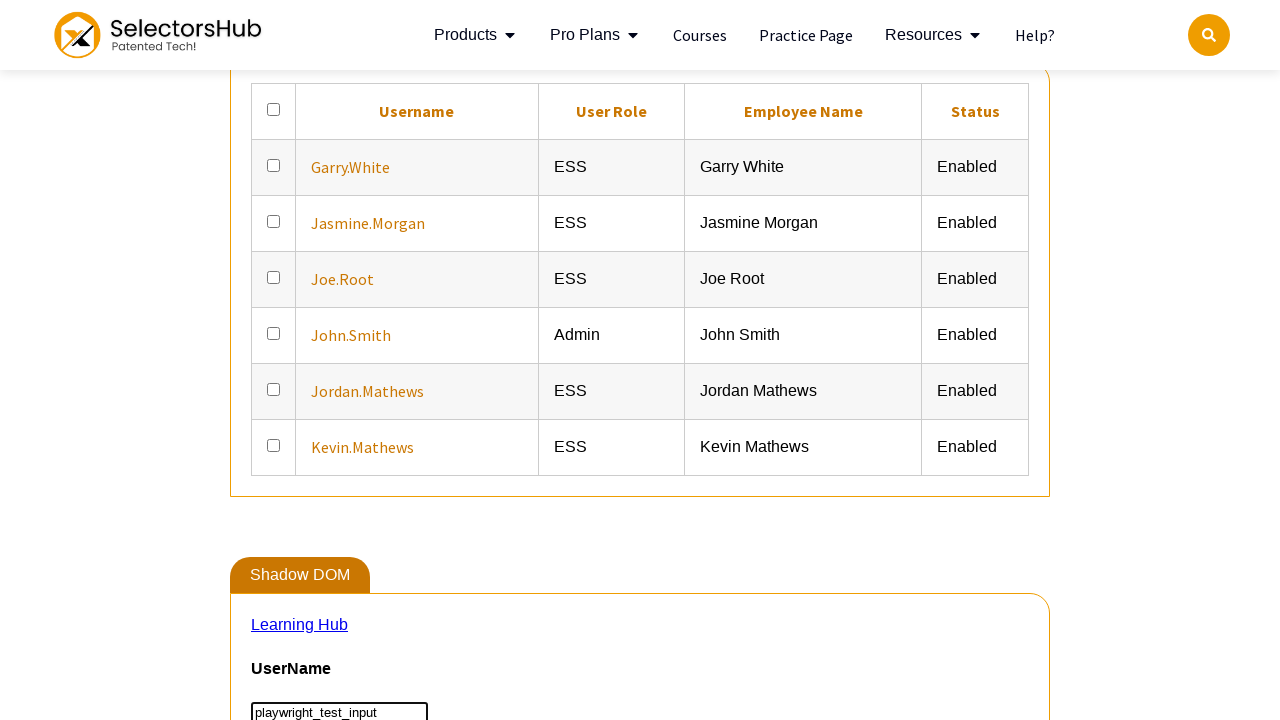